Tests an agent registration form by filling out personal information fields (first name, last name, username, password, phone number, email) and submitting the form, then navigating back.

Starting URL: https://webapps.tekstac.com/Agent_Registration/

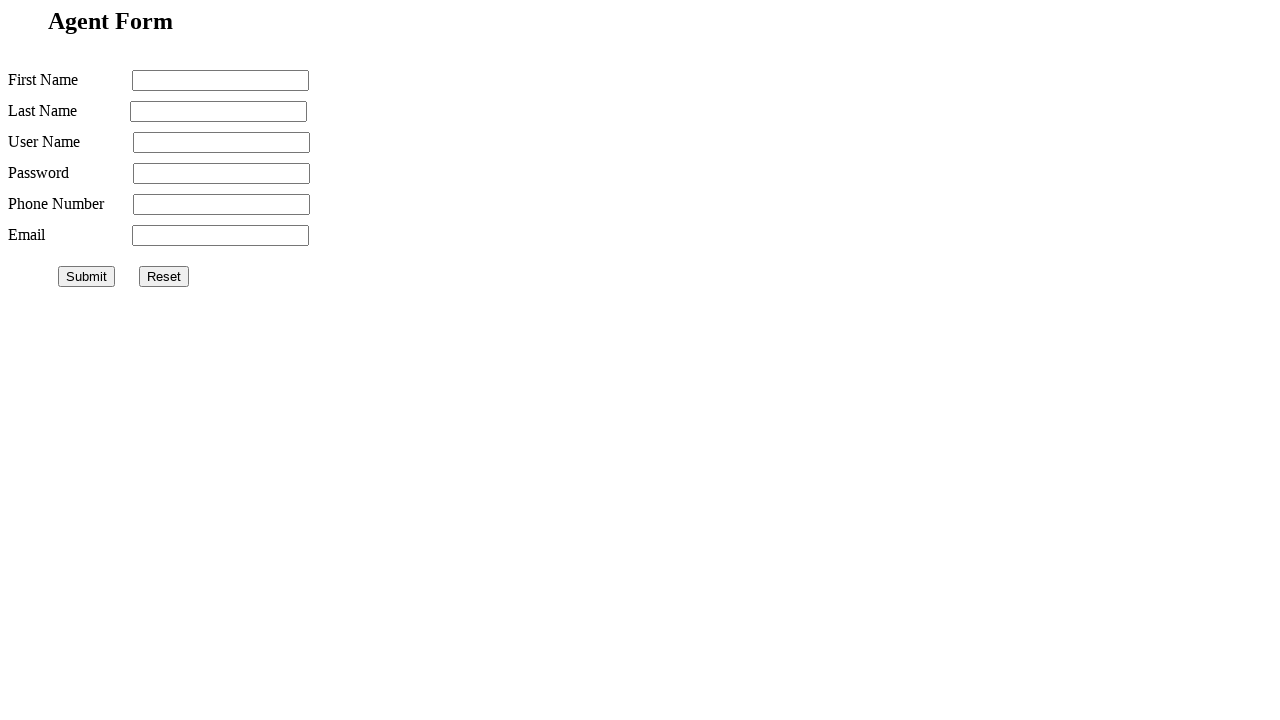

Filled first name field with 'John' on input[name='firstname']
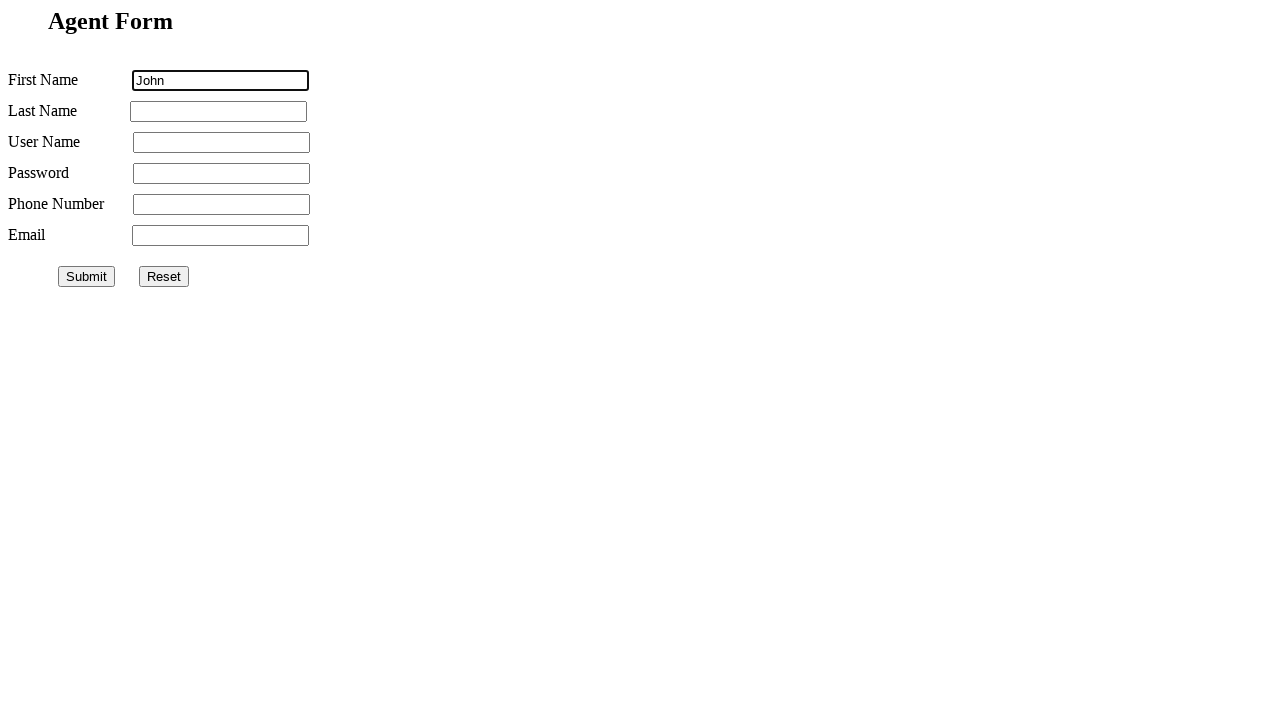

Filled last name field with 'Smith' on input[name='lastname']
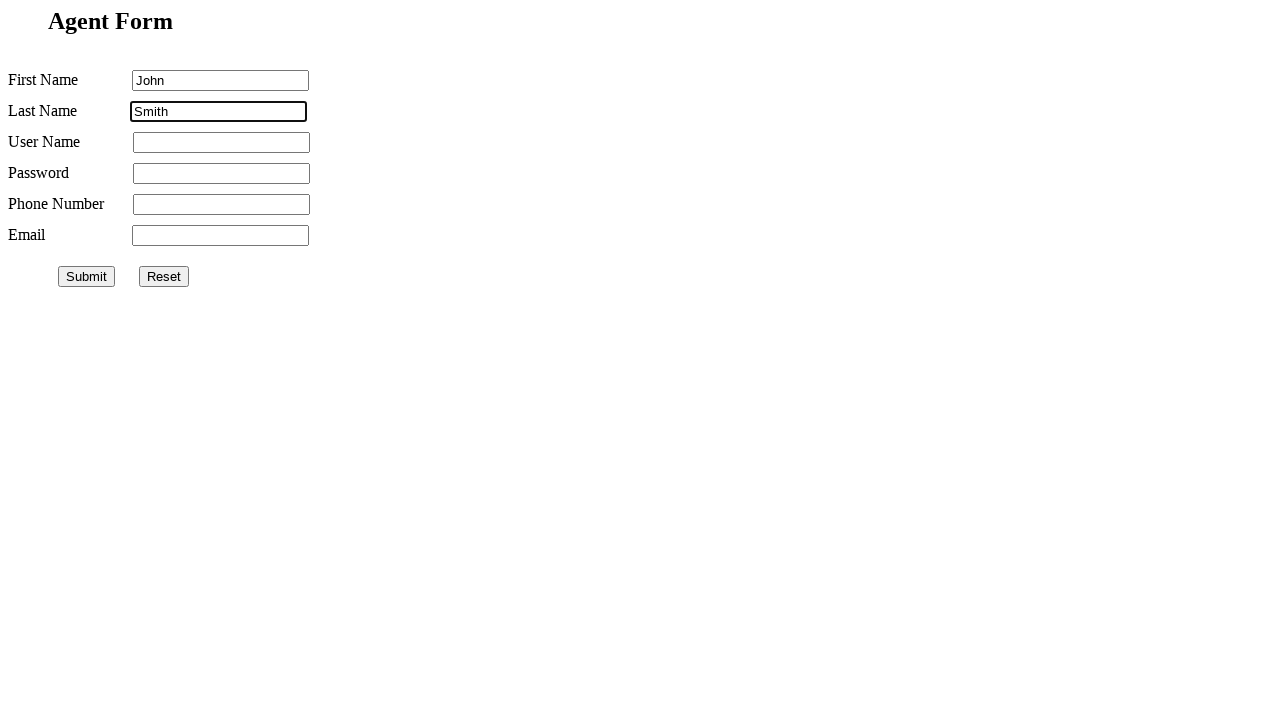

Filled username field with 'Johnsmith' on input[name='username']
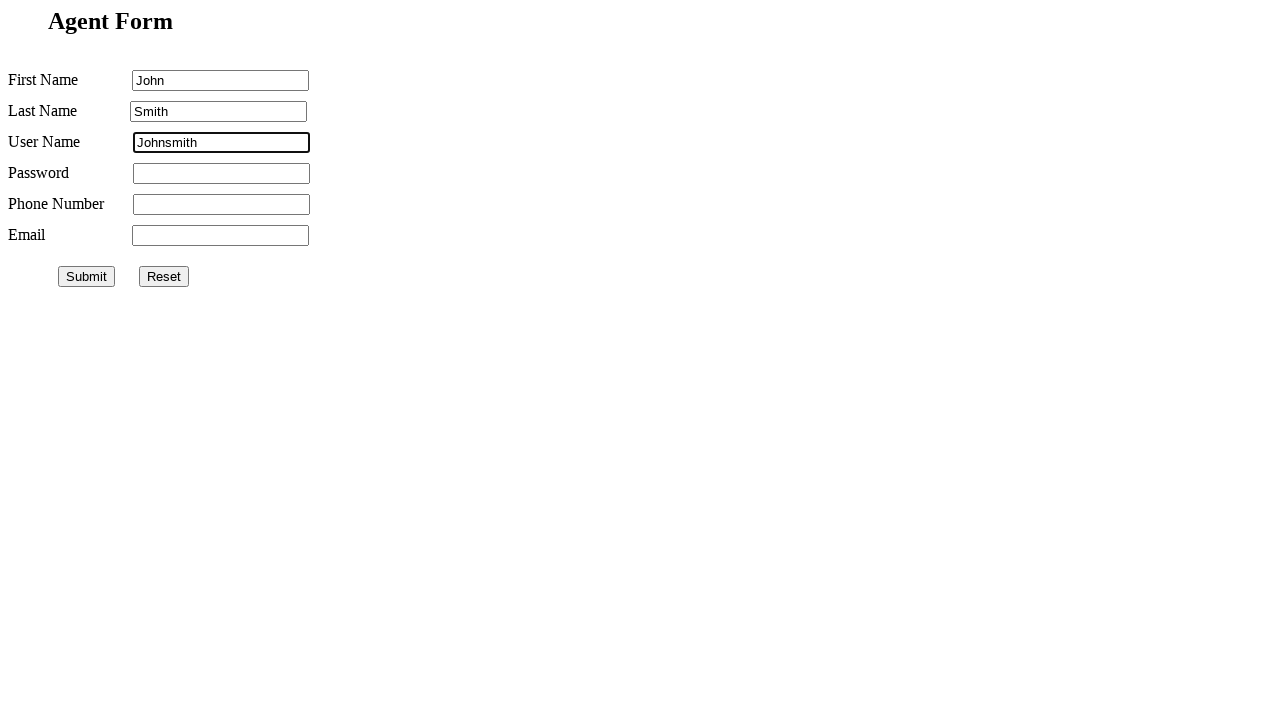

Filled password field with 'pass123' on input[name='password']
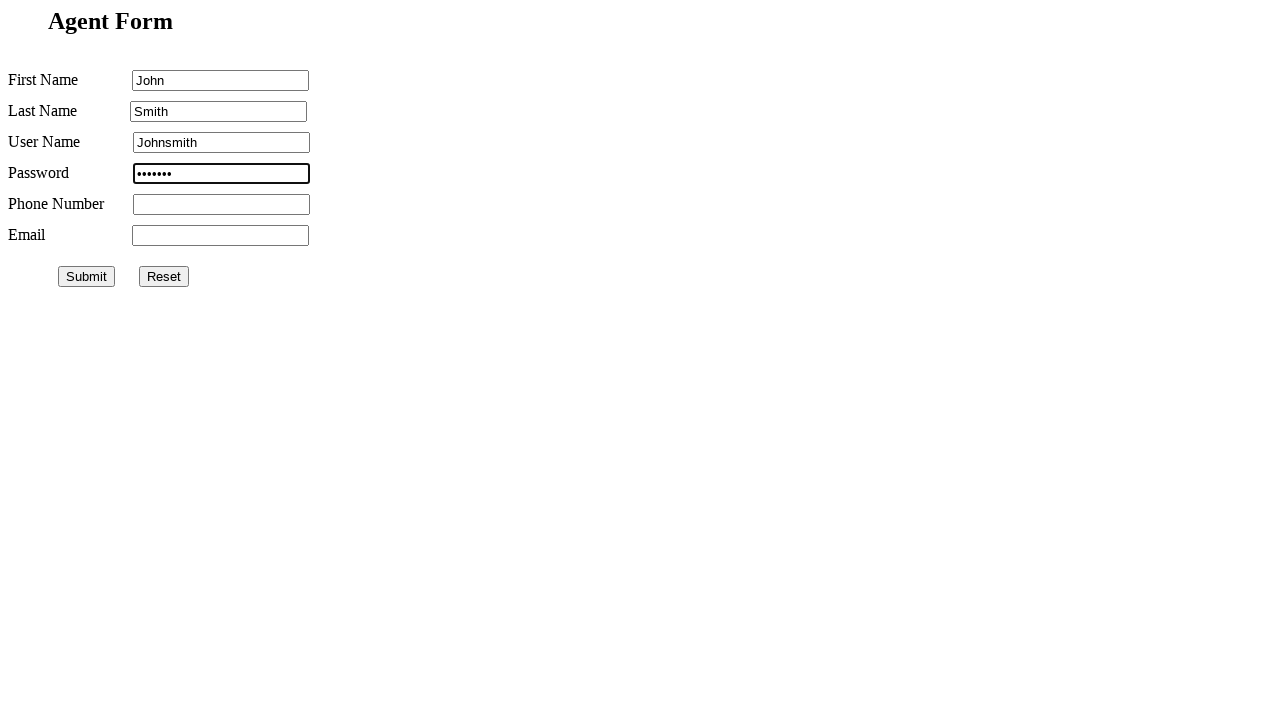

Filled phone number field with '9876543210' on input[name='phonenumber']
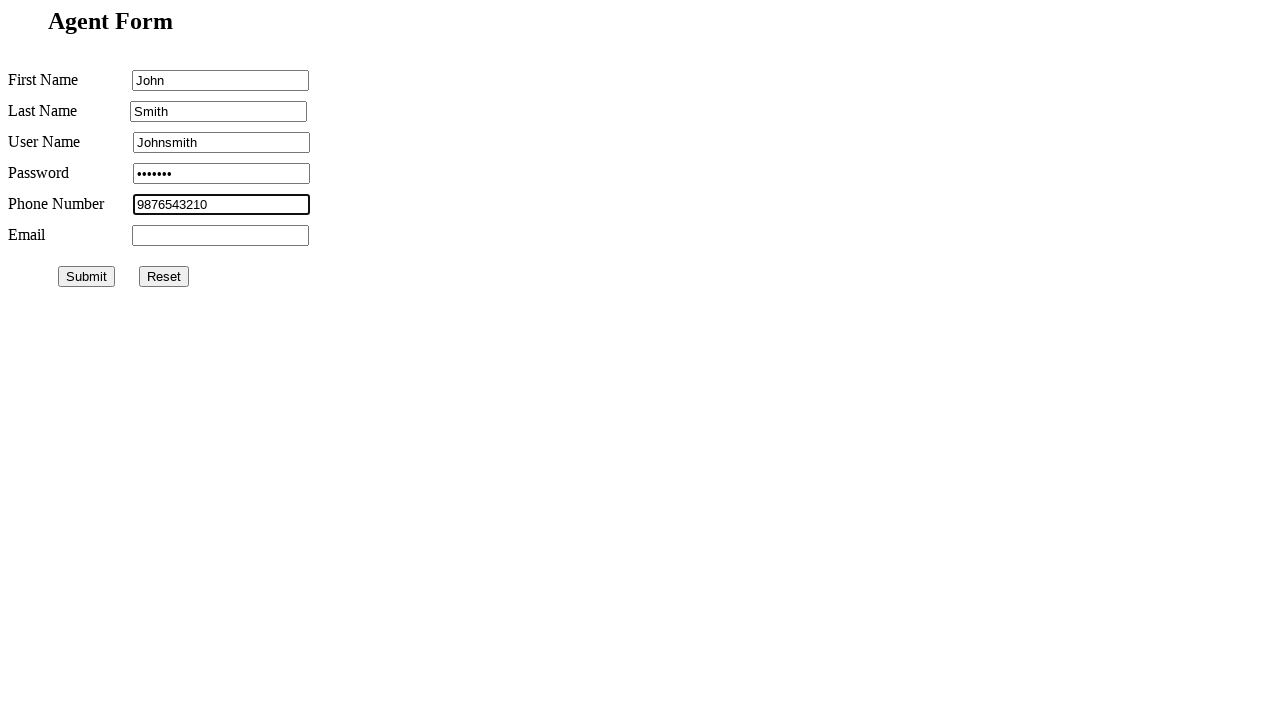

Filled email field with space character on input[name='email']
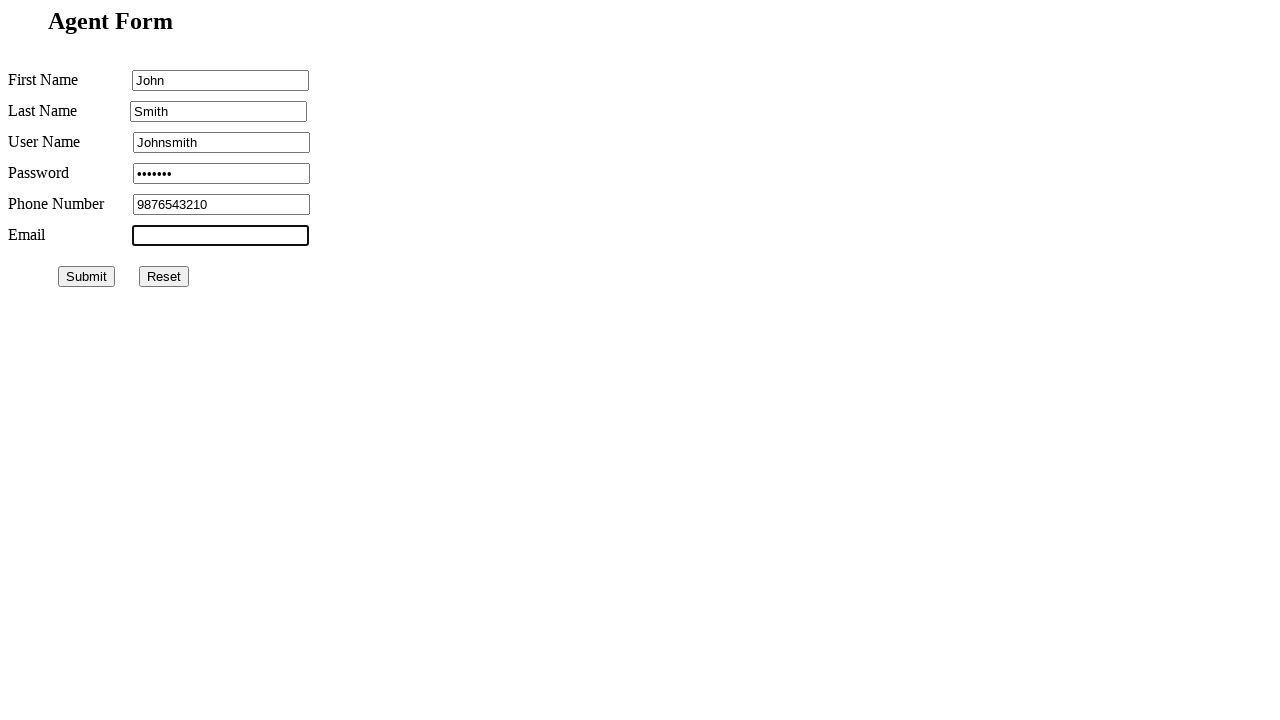

Clicked submit button to register agent at (86, 276) on #submit
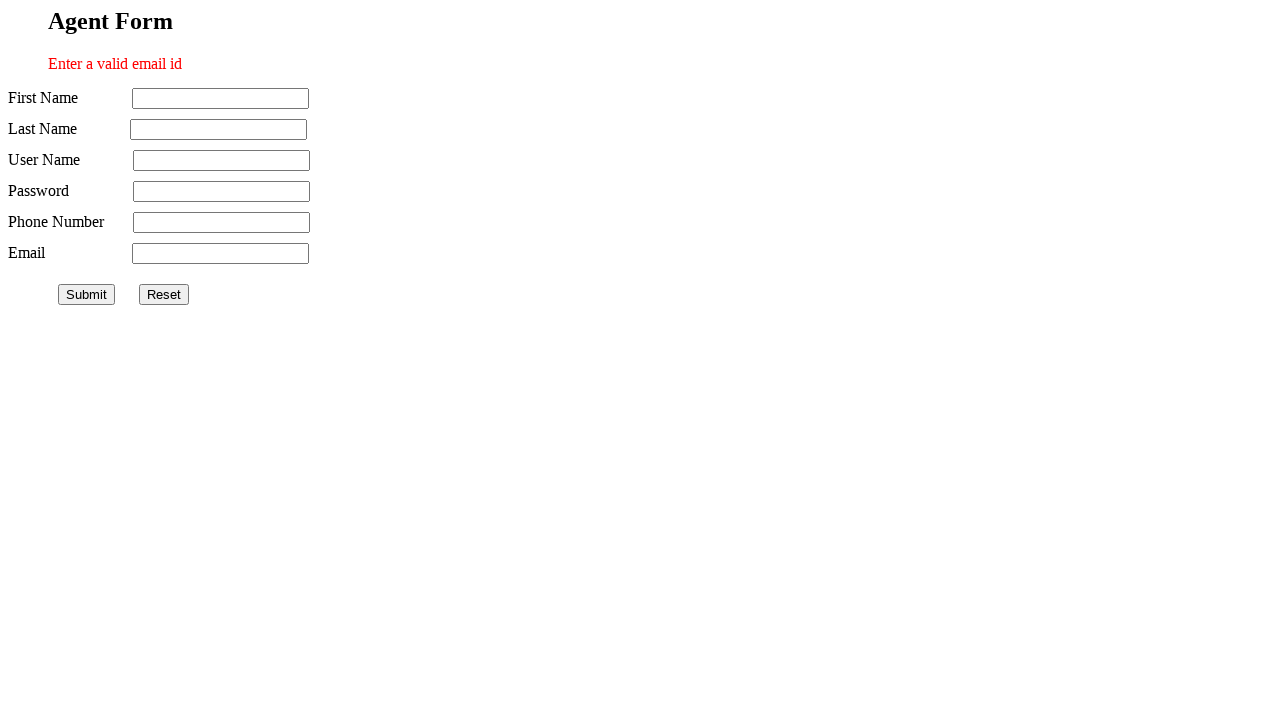

Waited 3 seconds for form submission to process
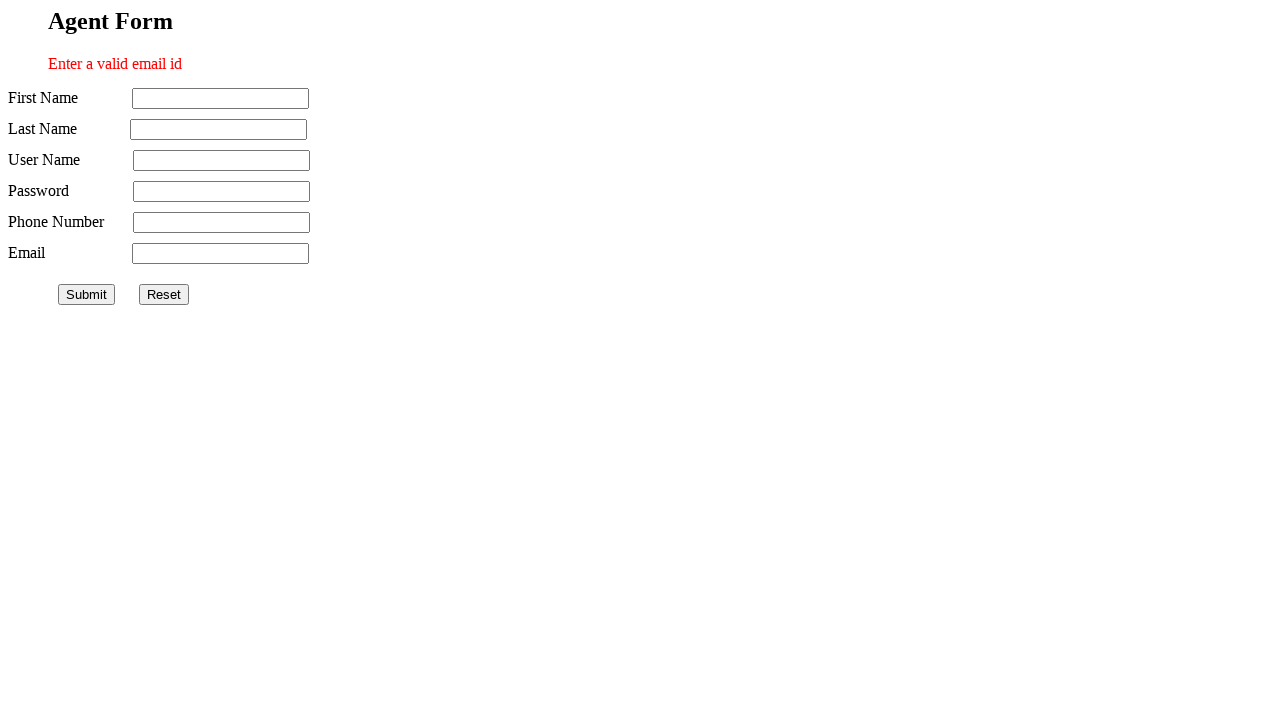

Navigated back from registration page
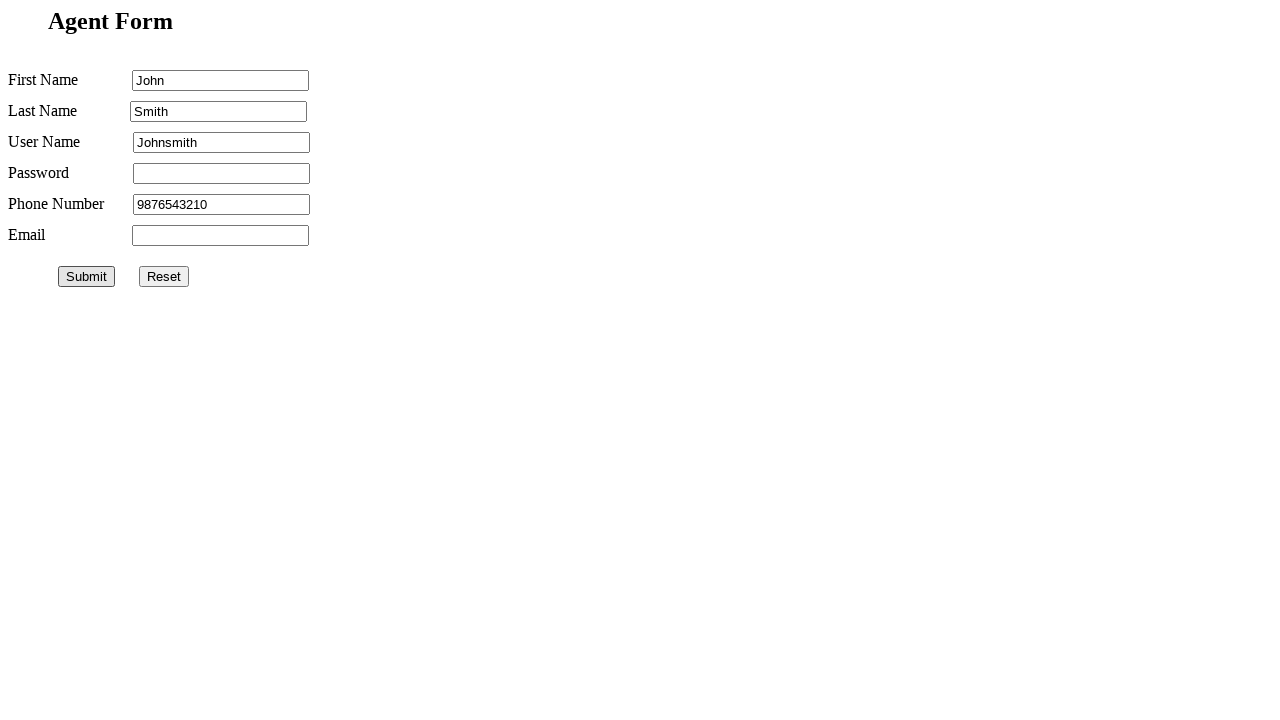

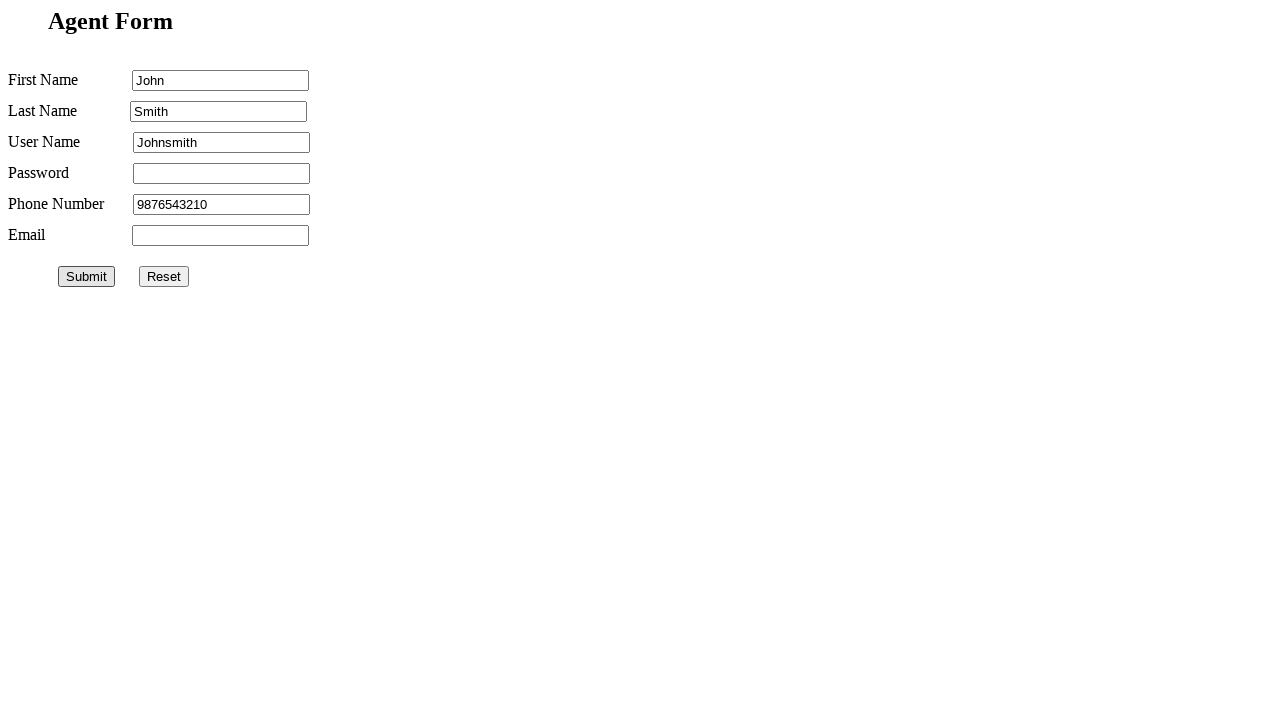